Tests HTTP status code pages by navigating to the status codes page and clicking on different status code links (200, 301, 404, 500)

Starting URL: http://the-internet.herokuapp.com/status_codes

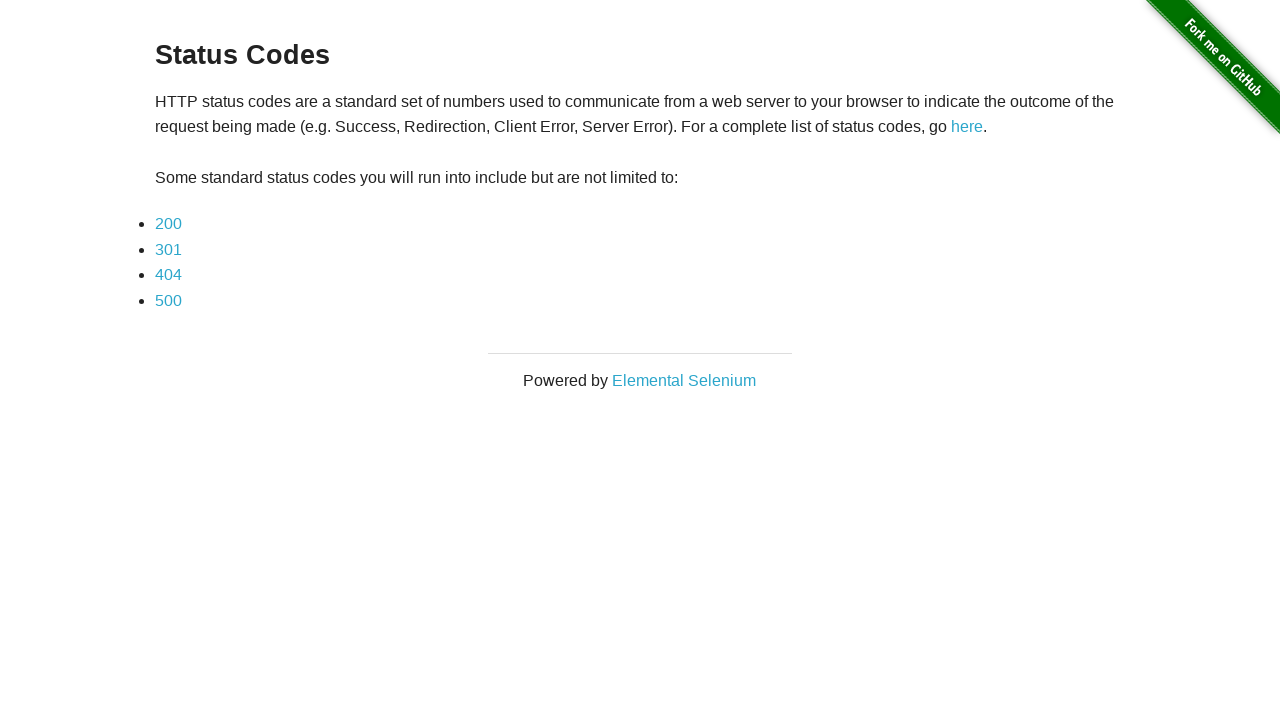

Clicked on status code 200 link at (168, 224) on text=200
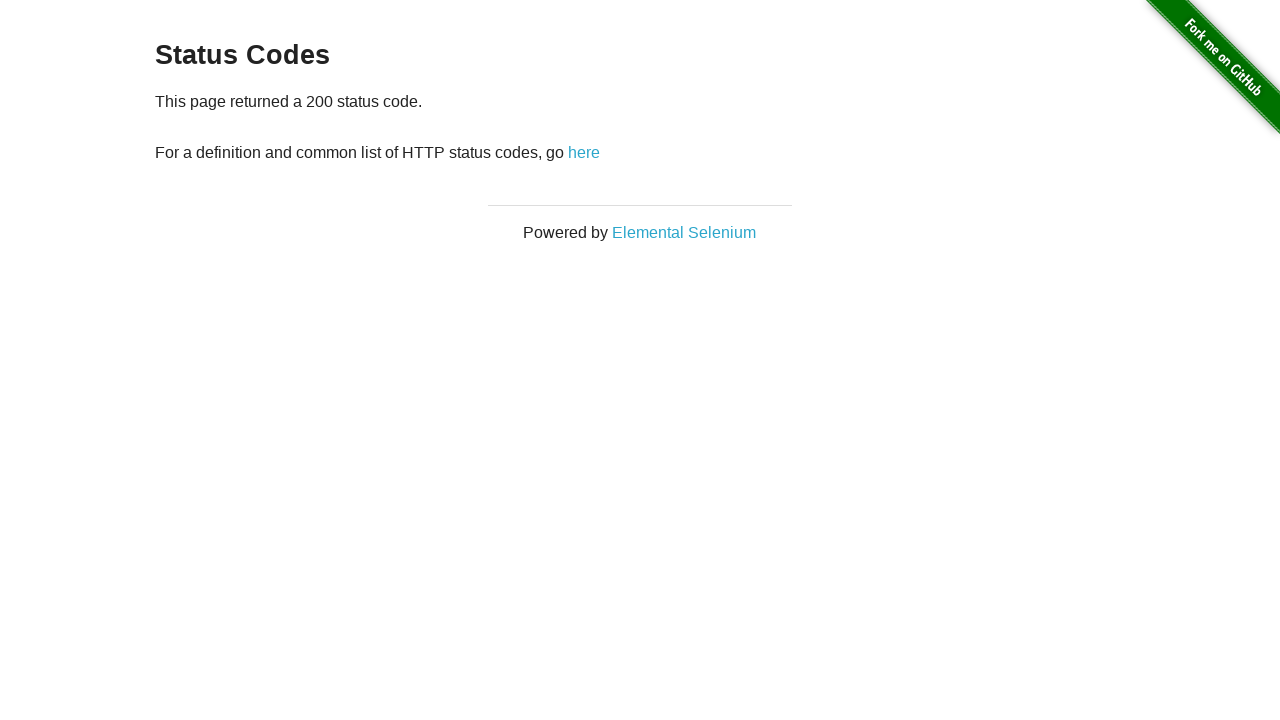

Status code 200 page loaded
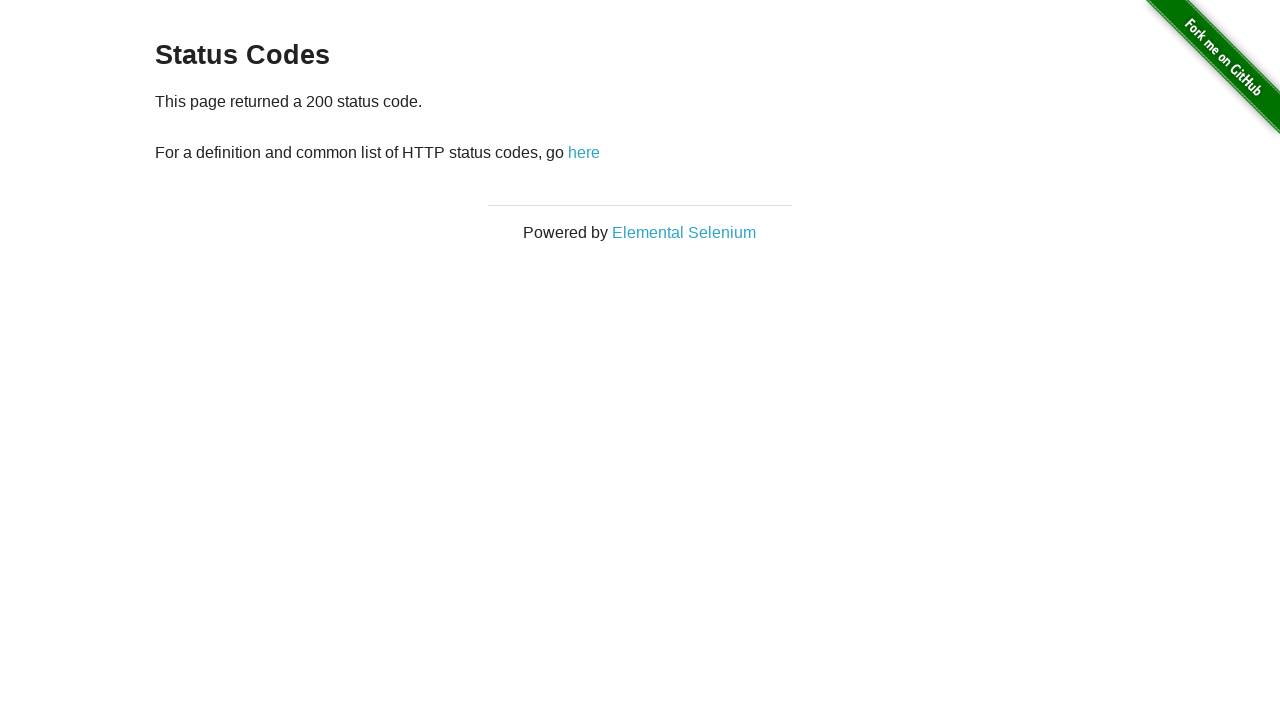

Navigated back to status codes page from 200
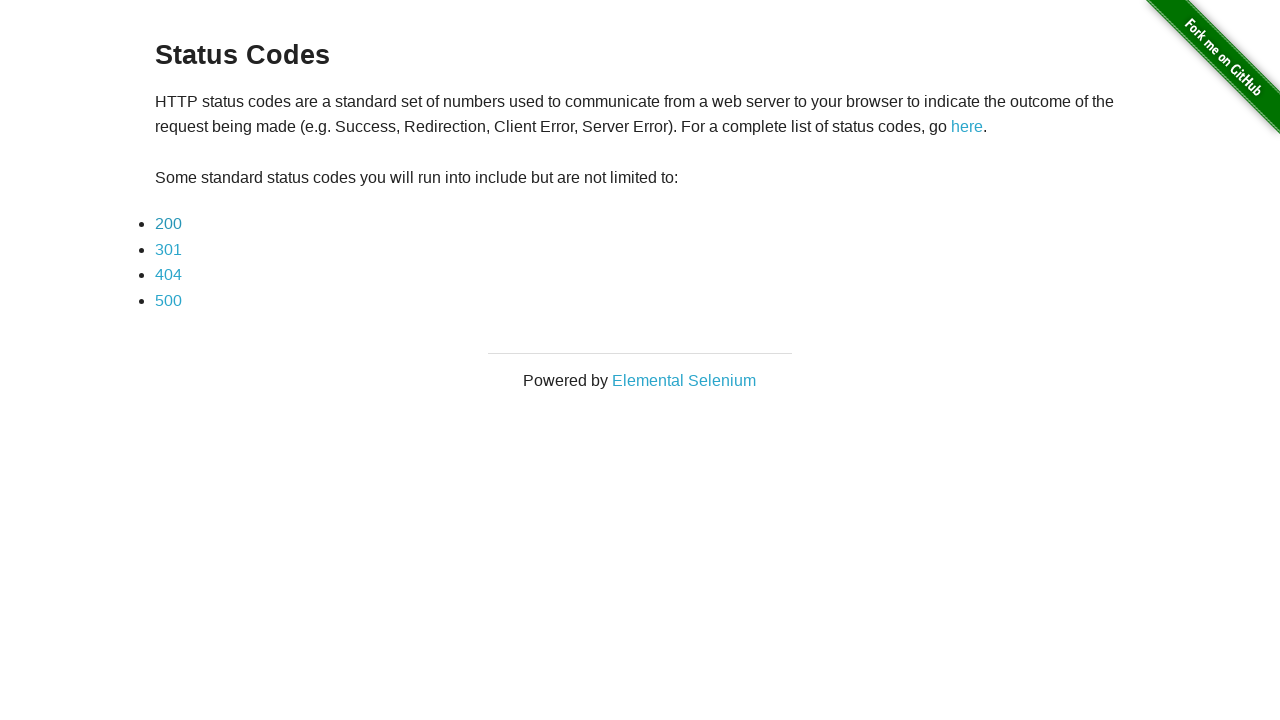

Clicked on status code 301 link at (168, 249) on text=301
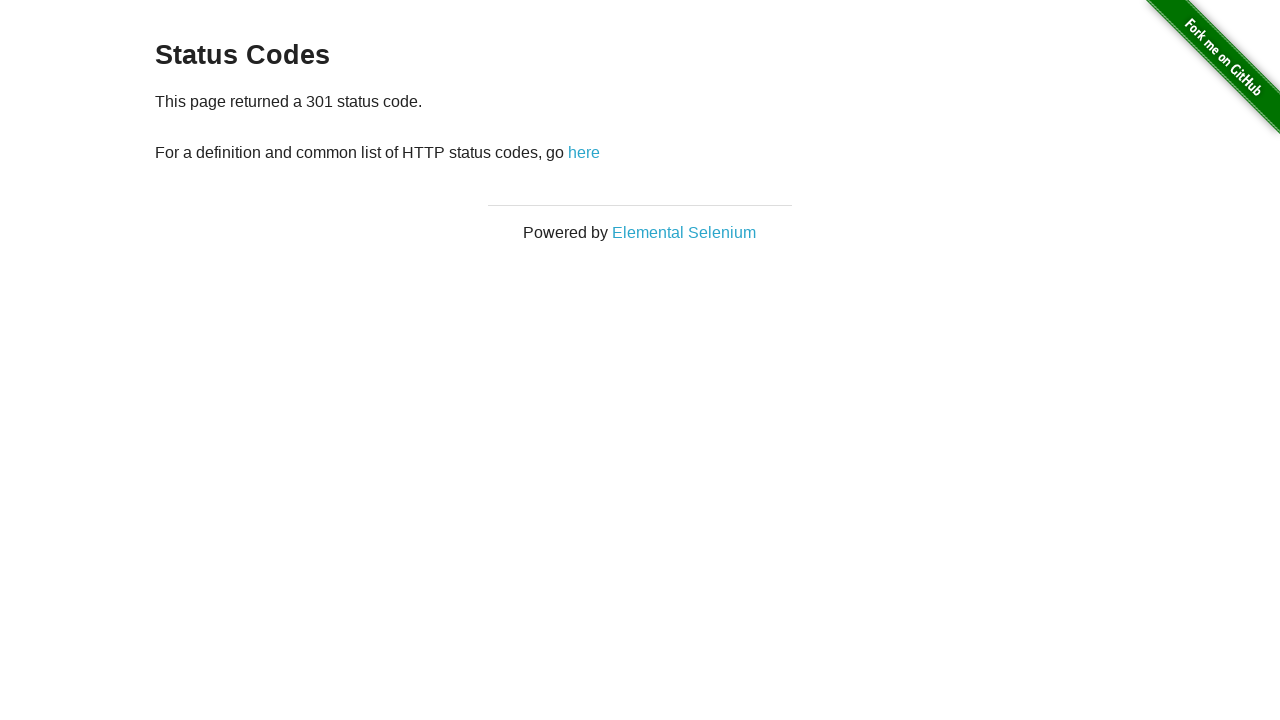

Status code 301 page loaded
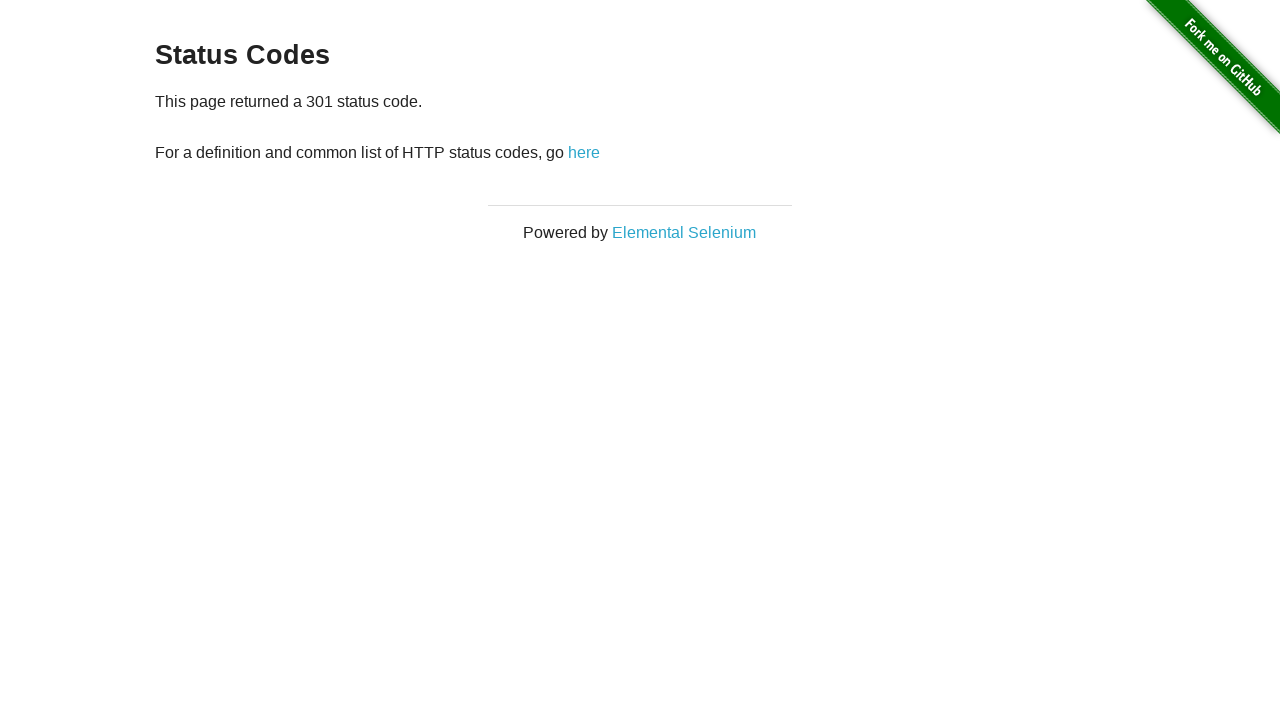

Navigated back to status codes page from 301
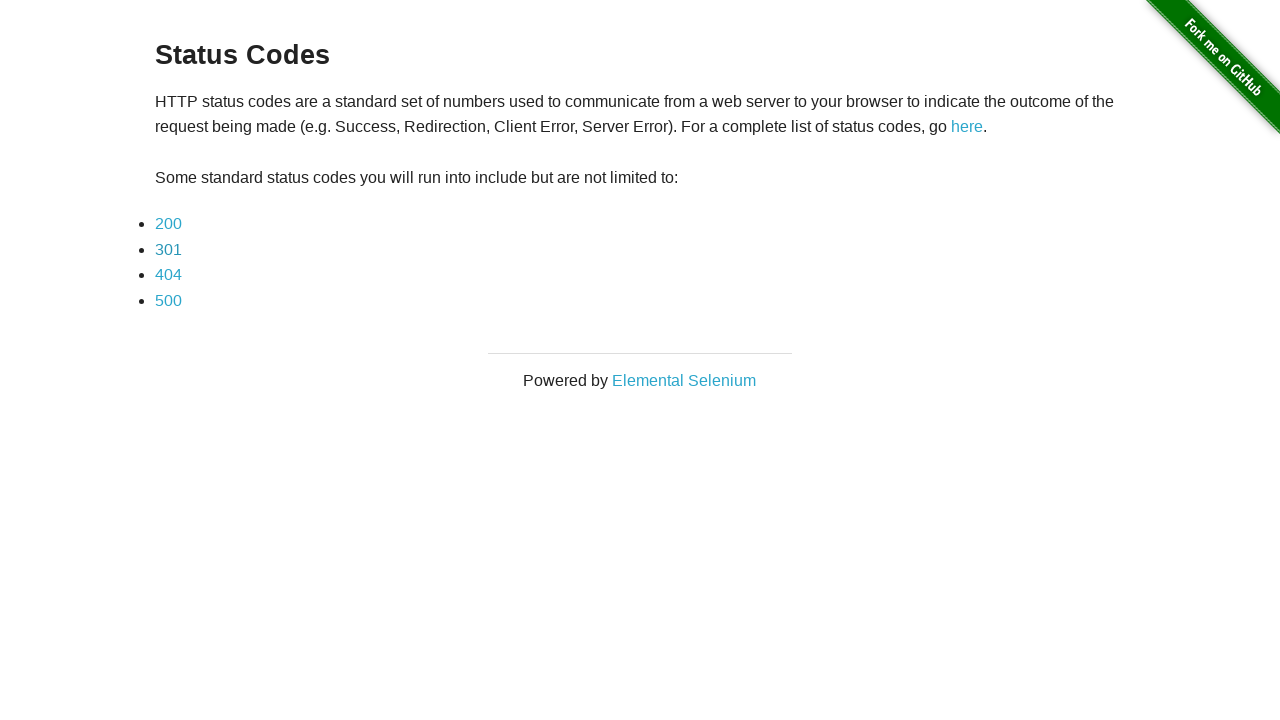

Clicked on status code 404 link at (168, 275) on text=404
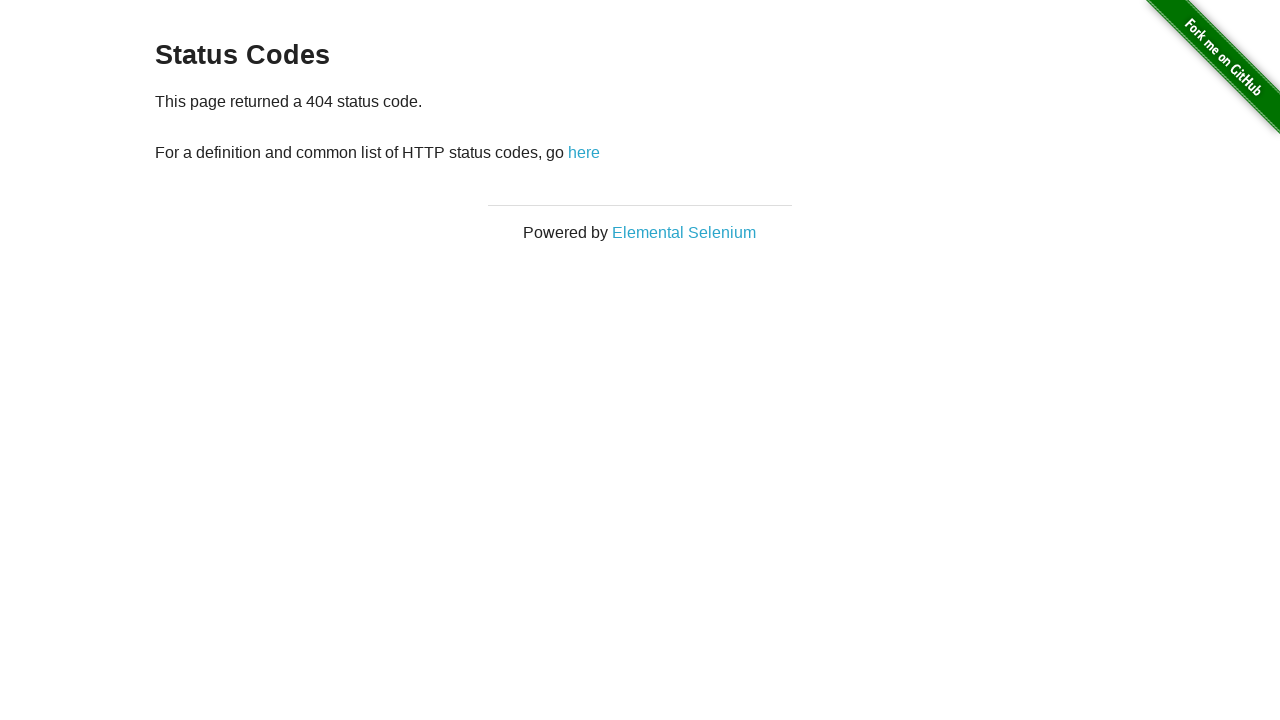

Status code 404 page loaded
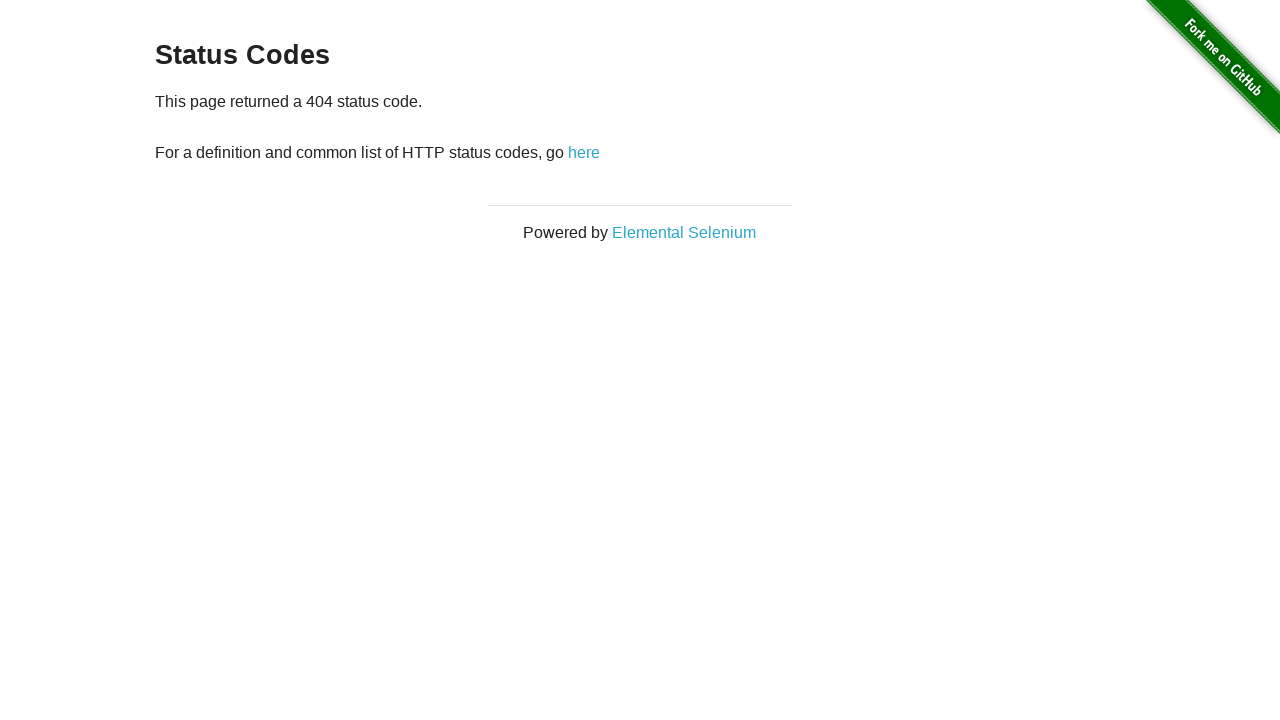

Navigated back to status codes page from 404
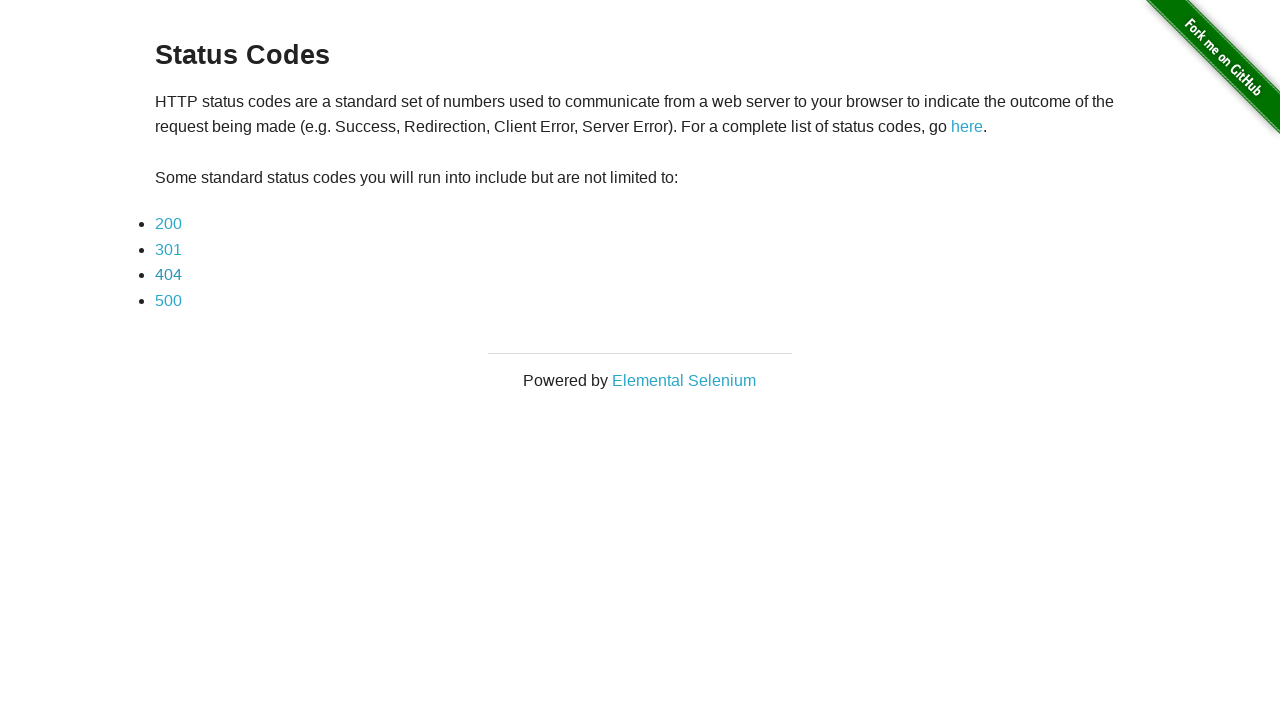

Clicked on status code 500 link at (168, 300) on text=500
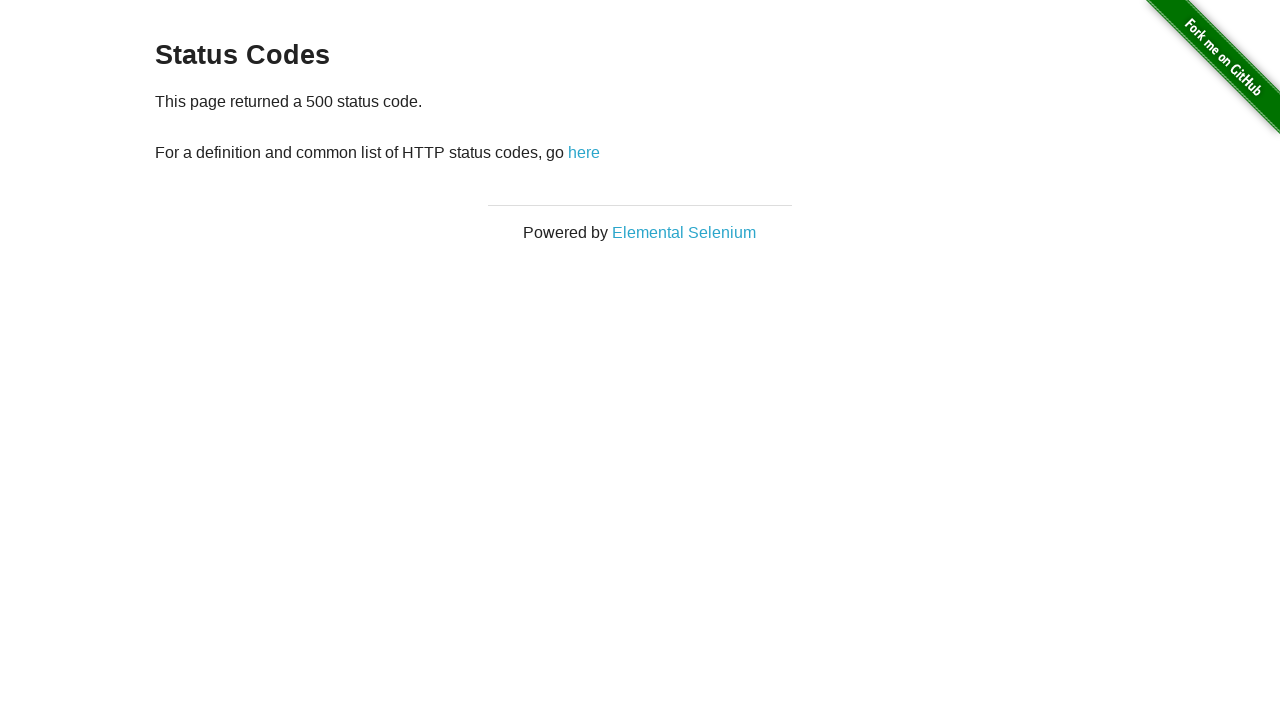

Status code 500 page loaded
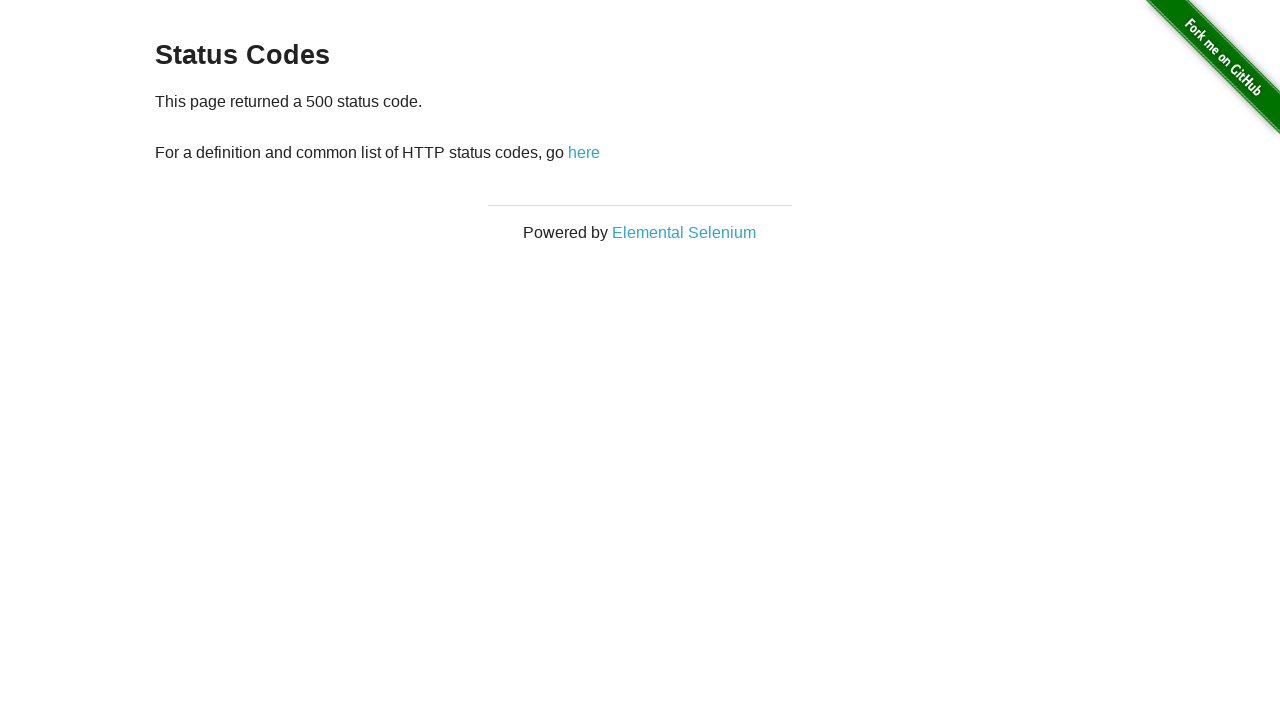

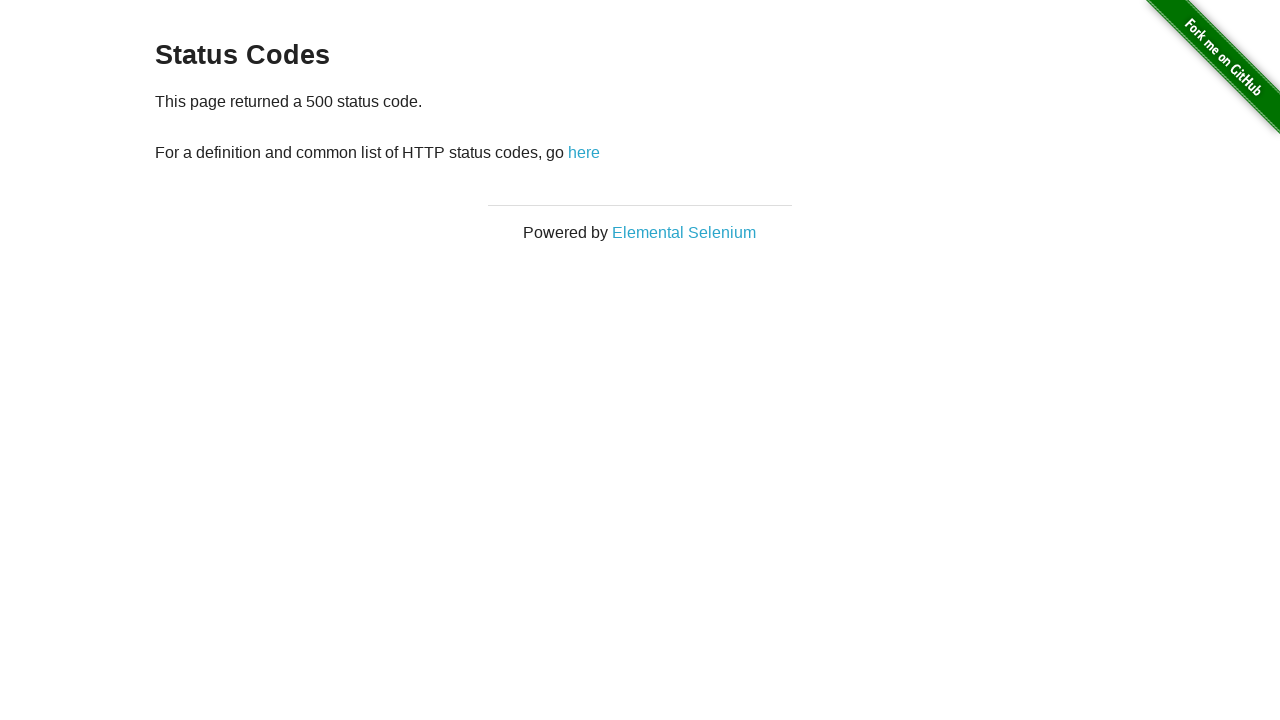